Demonstrates XPath traversal by locating sibling button elements in the header using following-sibling axis and verifying they are present on the page

Starting URL: https://rahulshettyacademy.com/AutomationPractice/

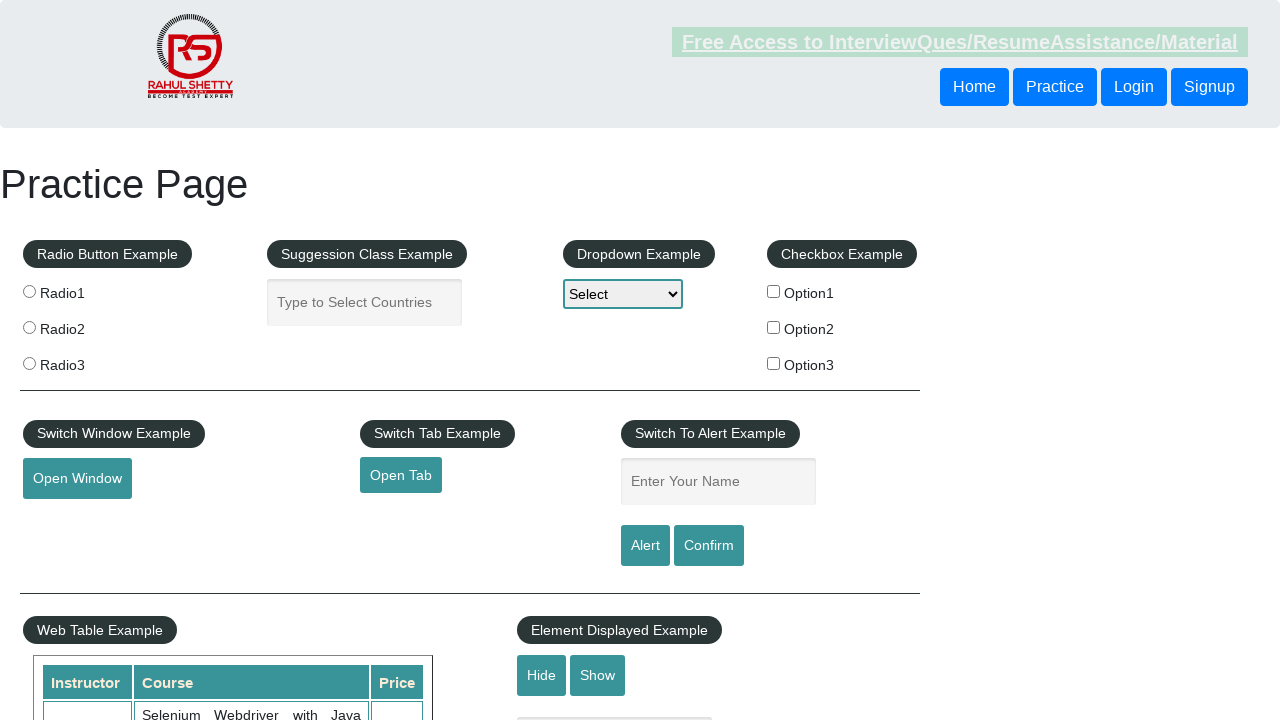

Waited for first header button to be present using XPath
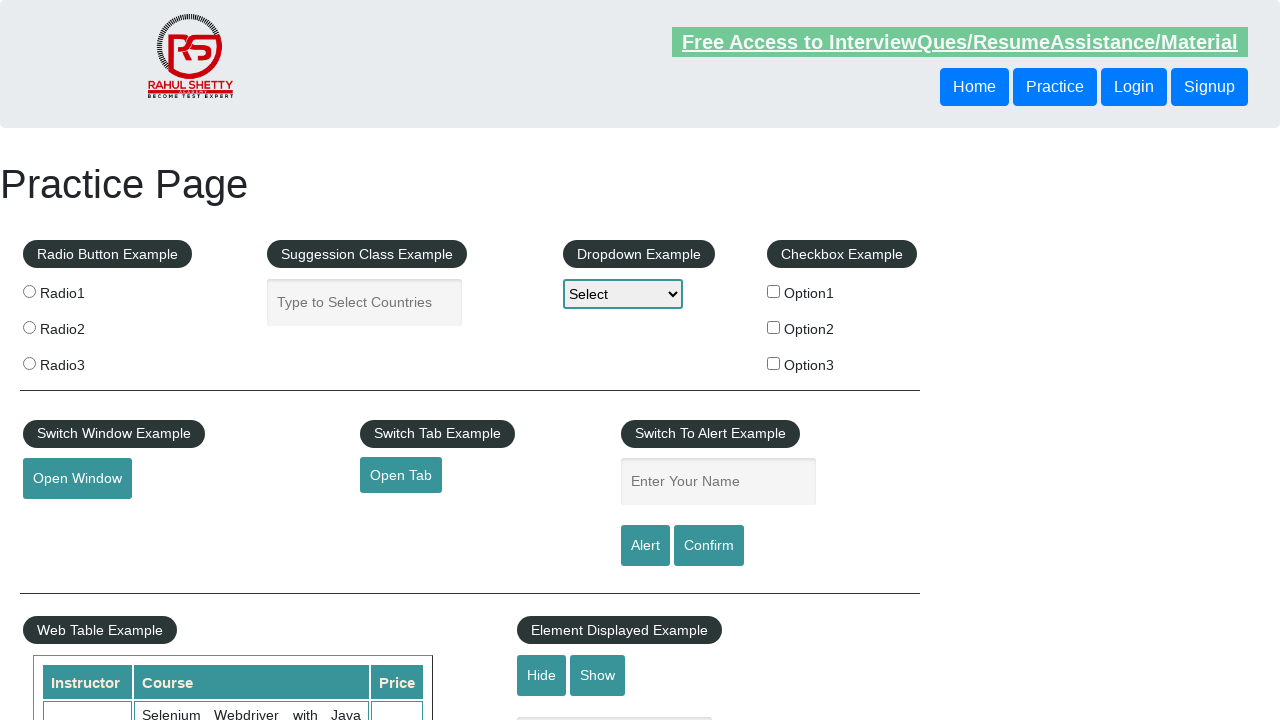

Located second sibling button using XPath following-sibling axis
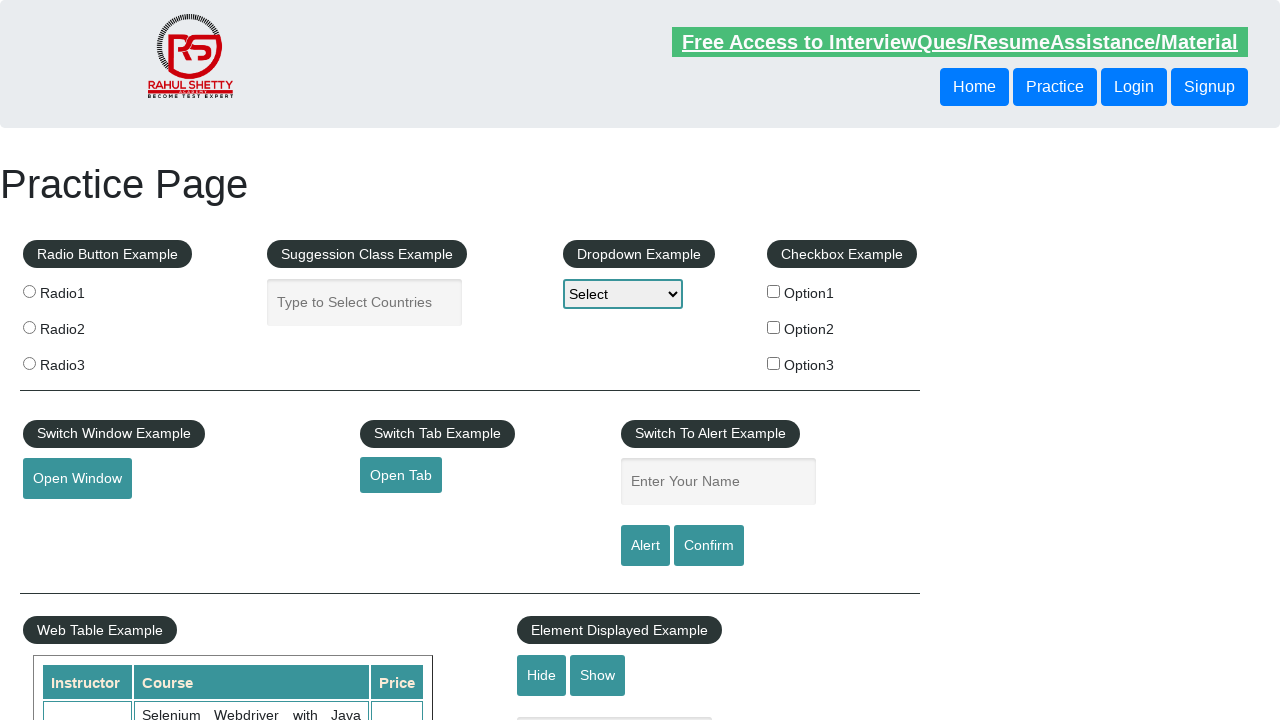

Waited for second sibling button to be ready
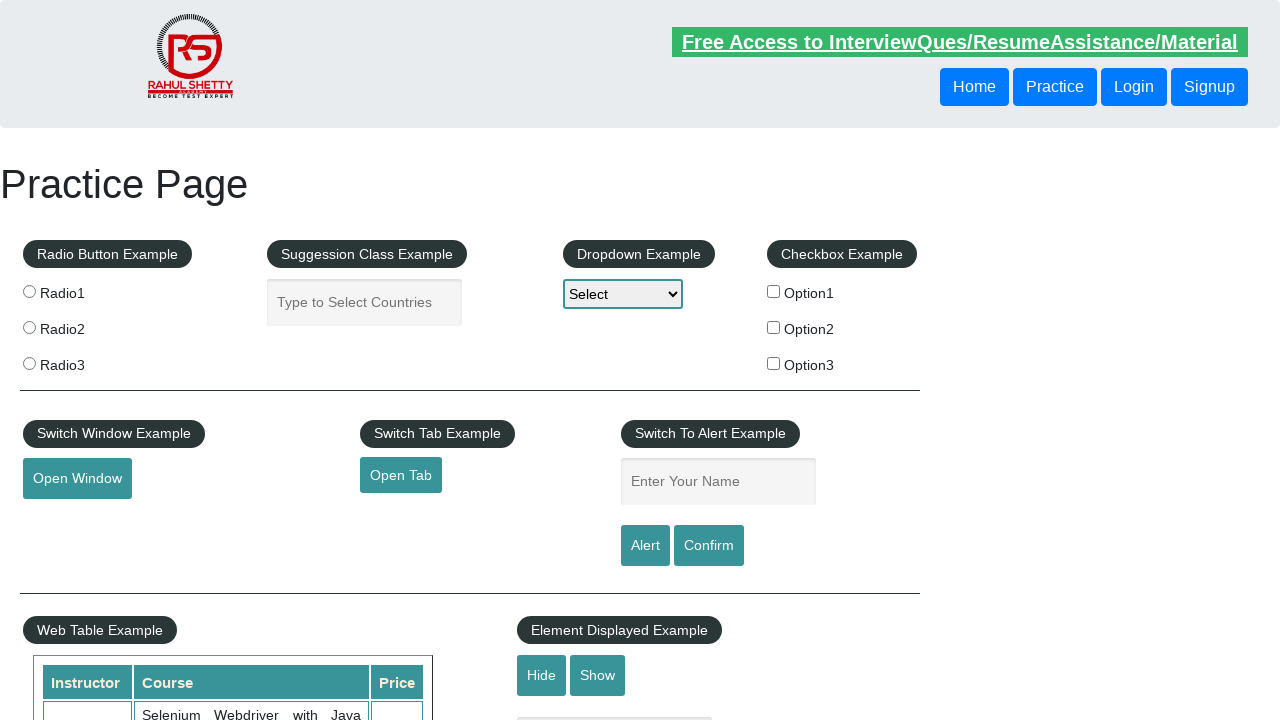

Located first sibling button using XPath following-sibling axis
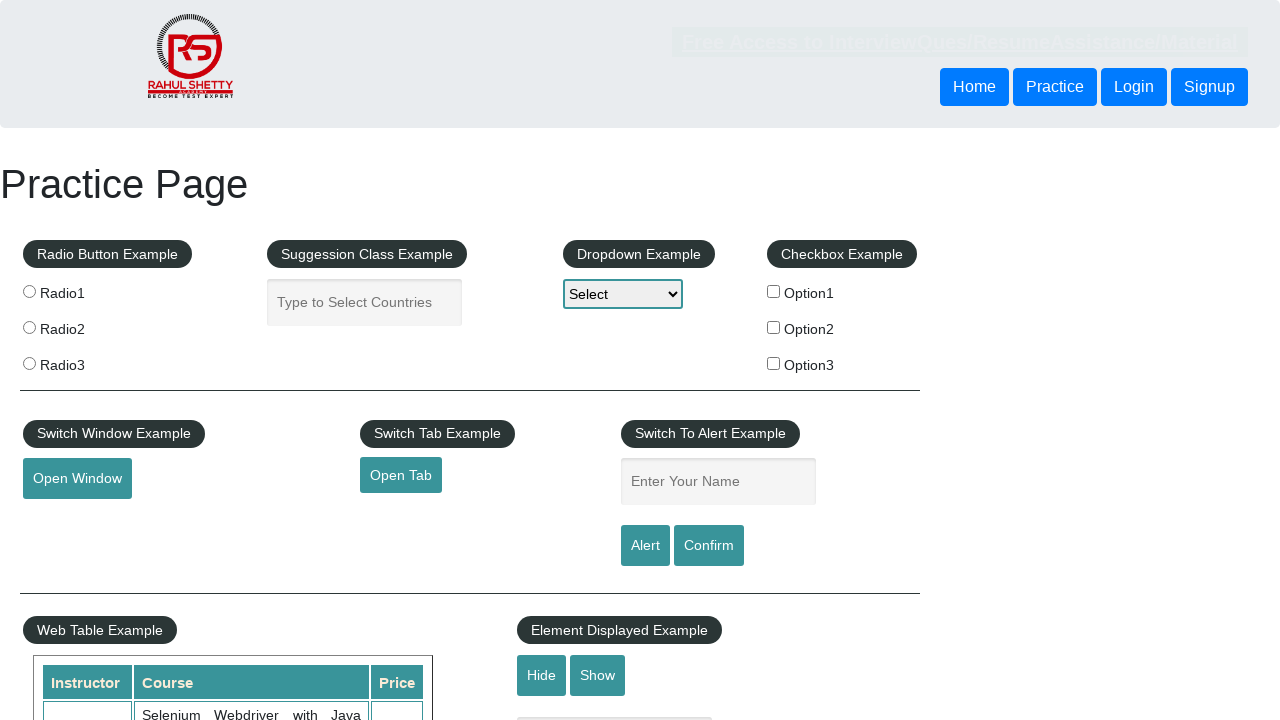

Waited for first sibling button to be ready
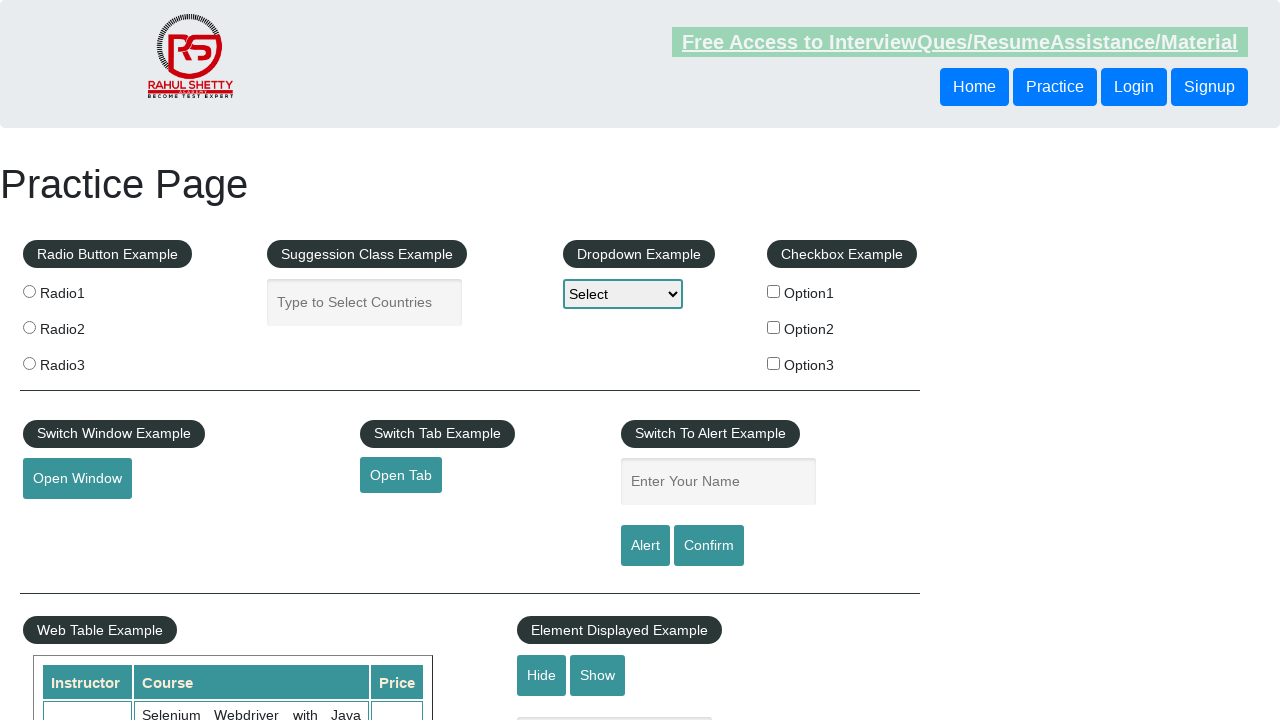

Verified second sibling button is visible
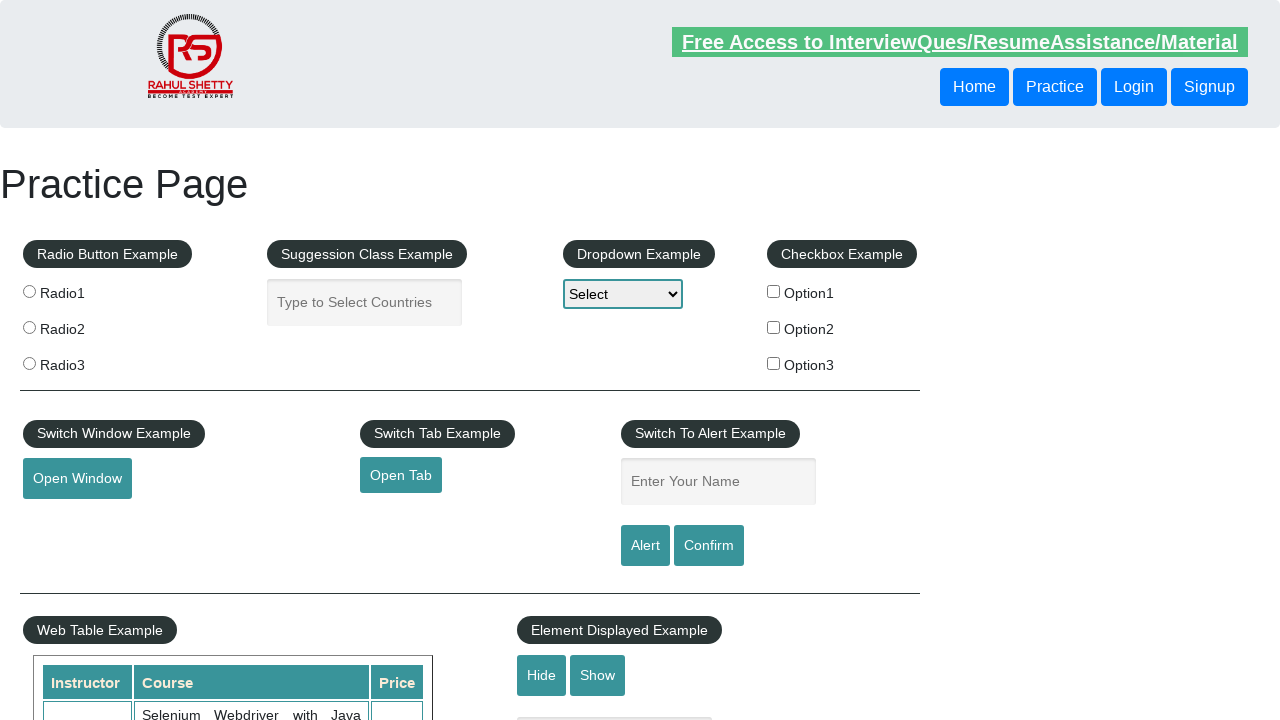

Verified first sibling button is visible
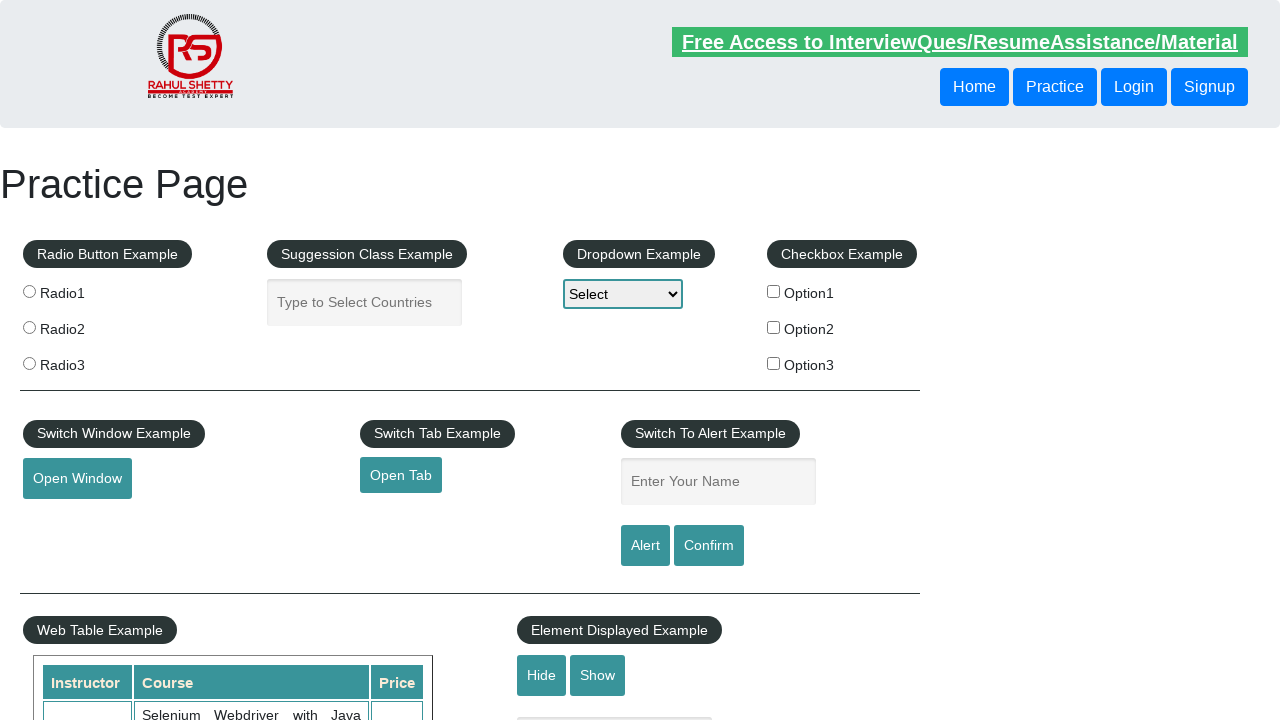

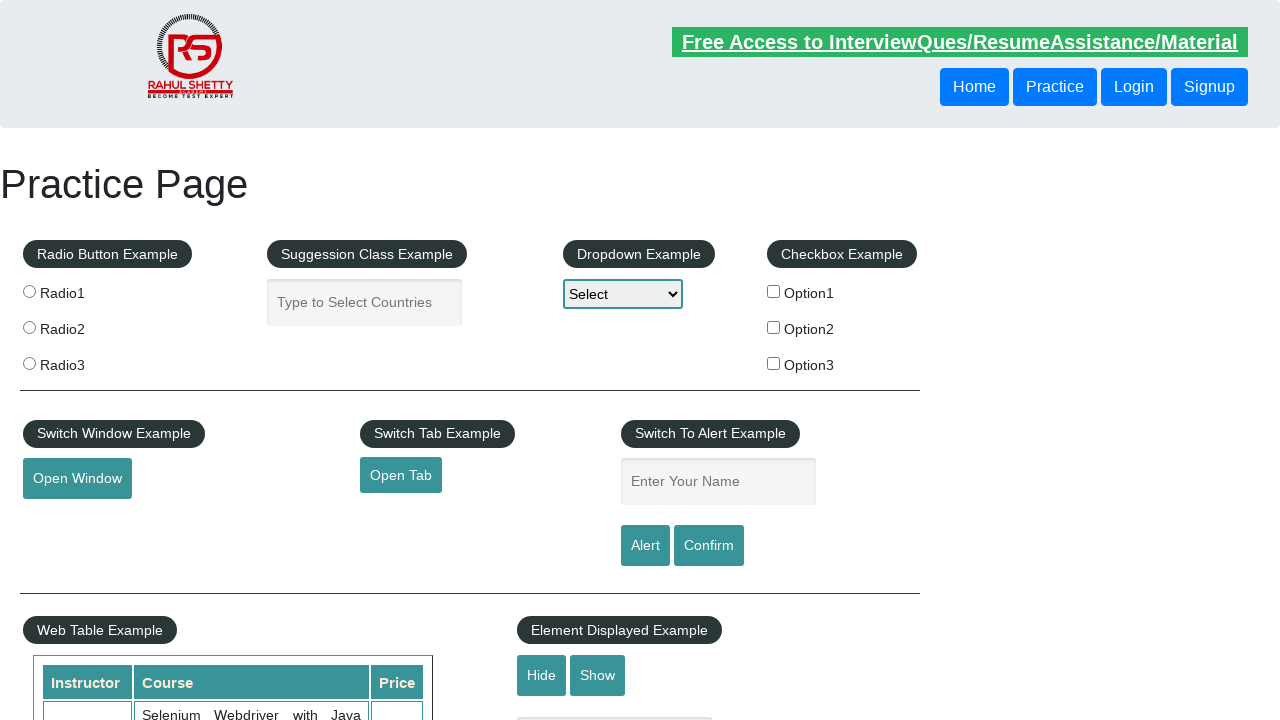